Tests solving a math problem, entering the answer, and selecting robot checkboxes before submission

Starting URL: http://suninjuly.github.io/math.html

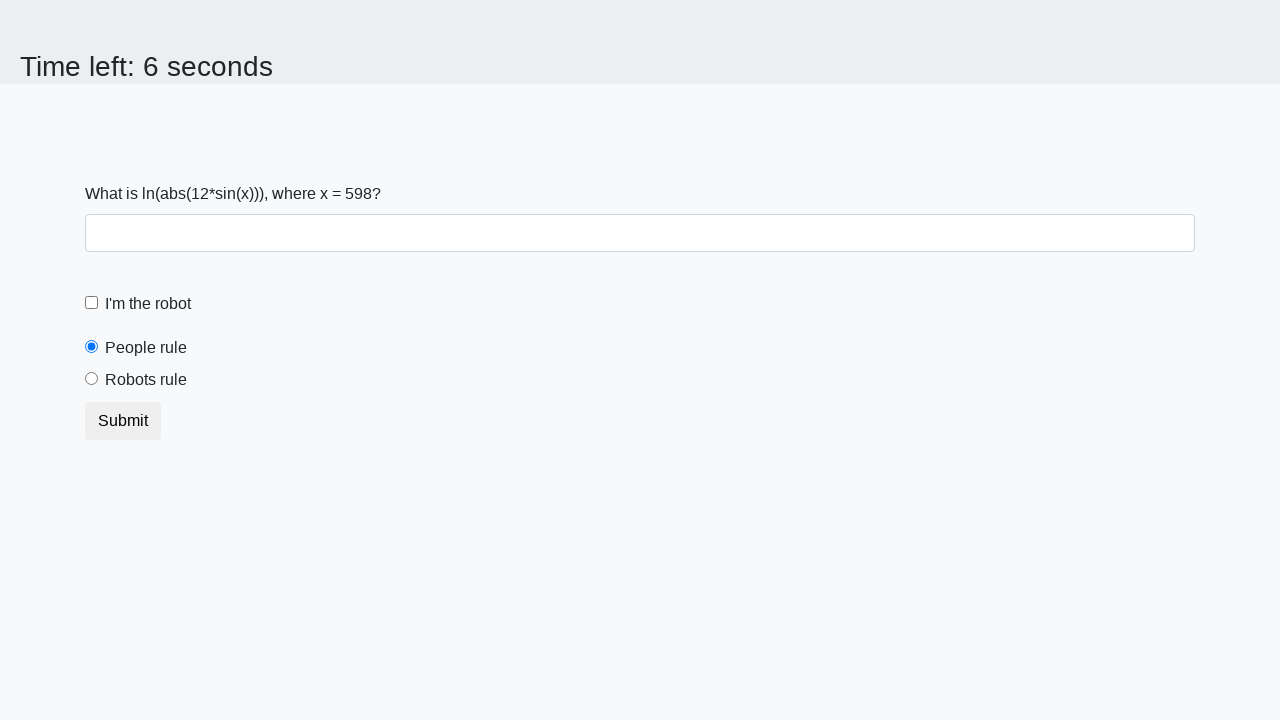

Retrieved input value from the math problem
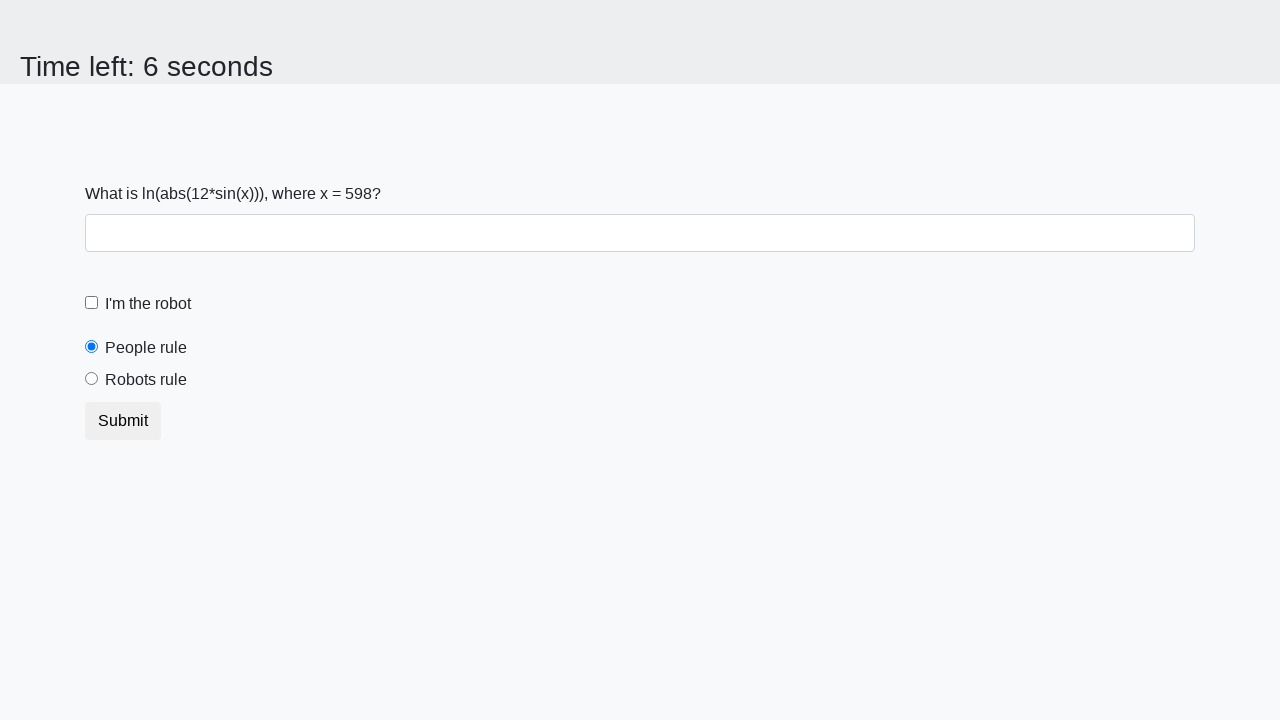

Calculated math result: log(abs(12 * sin(input)))
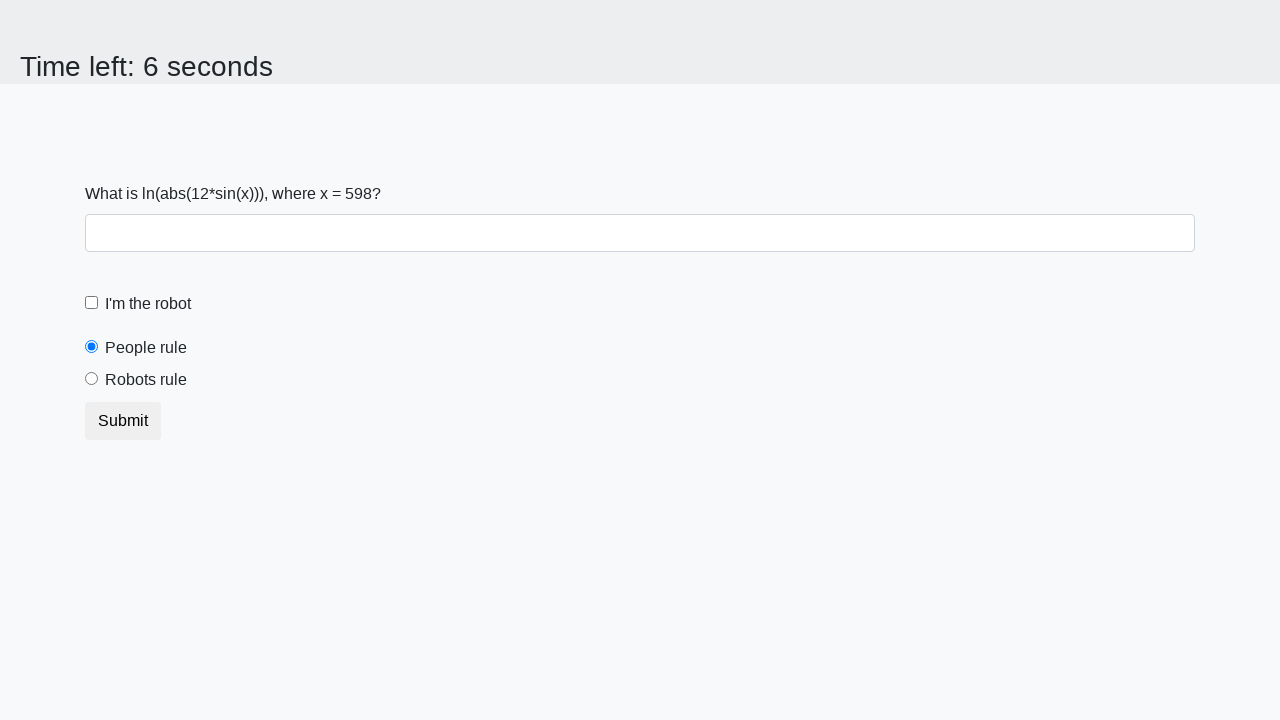

Filled answer field with calculated result on #answer
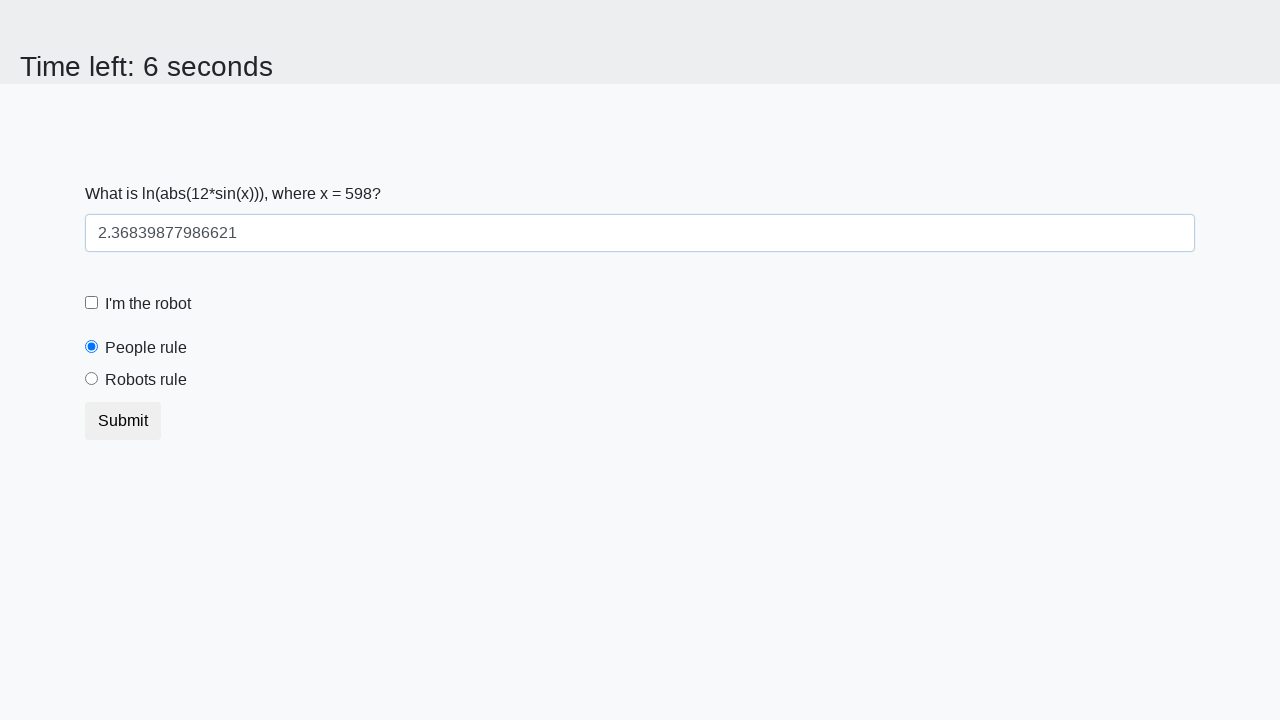

Clicked robot checkbox at (92, 303) on #robotCheckbox
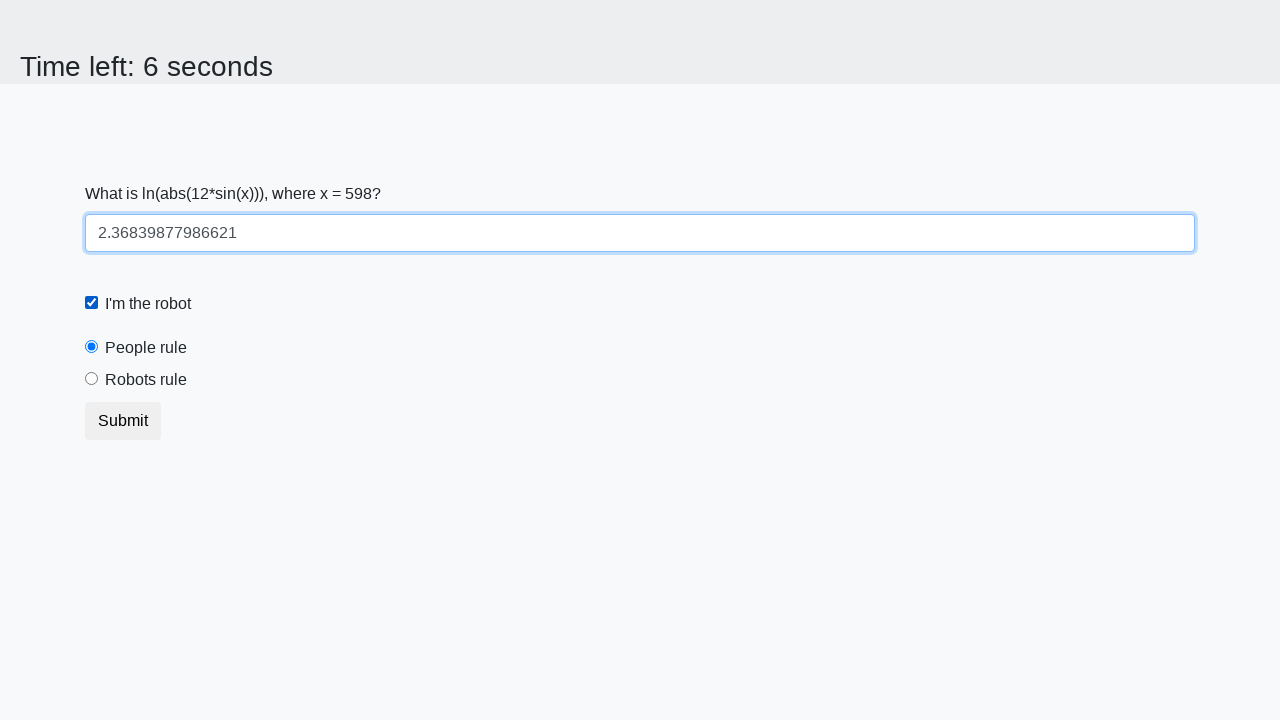

Selected robots rule radio button at (92, 379) on #robotsRule
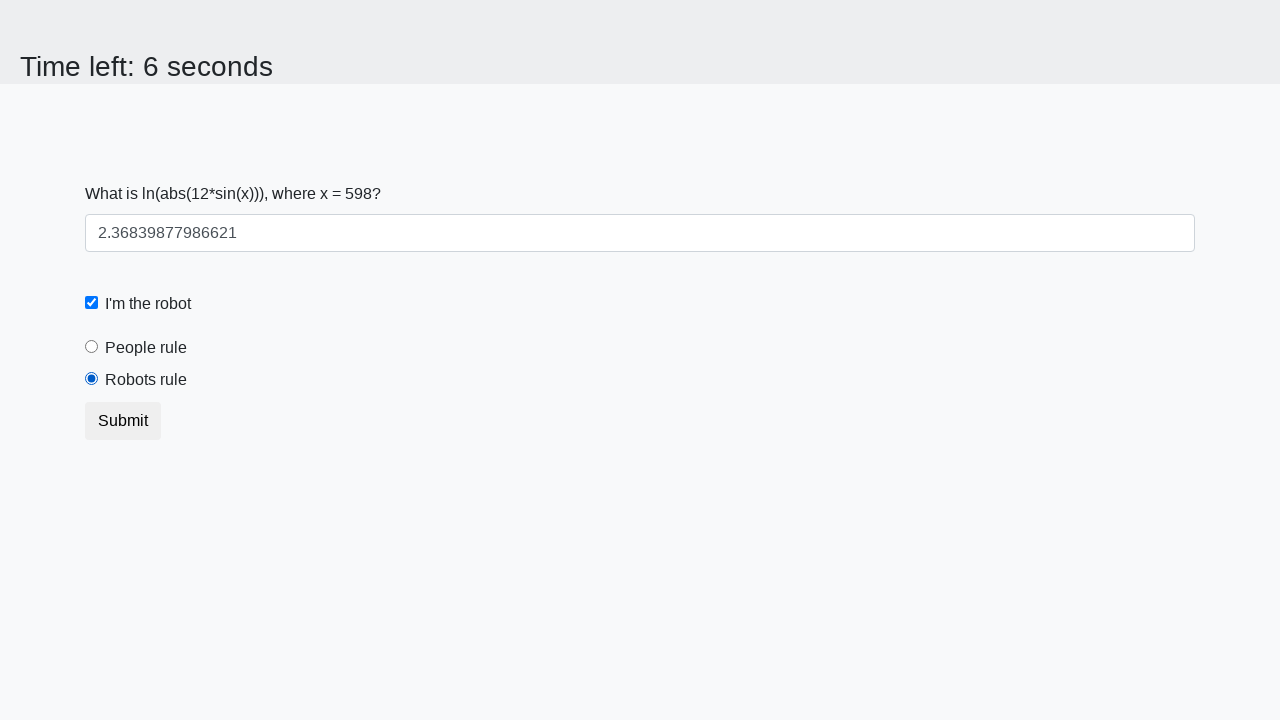

Submitted the form at (123, 421) on [type=submit]
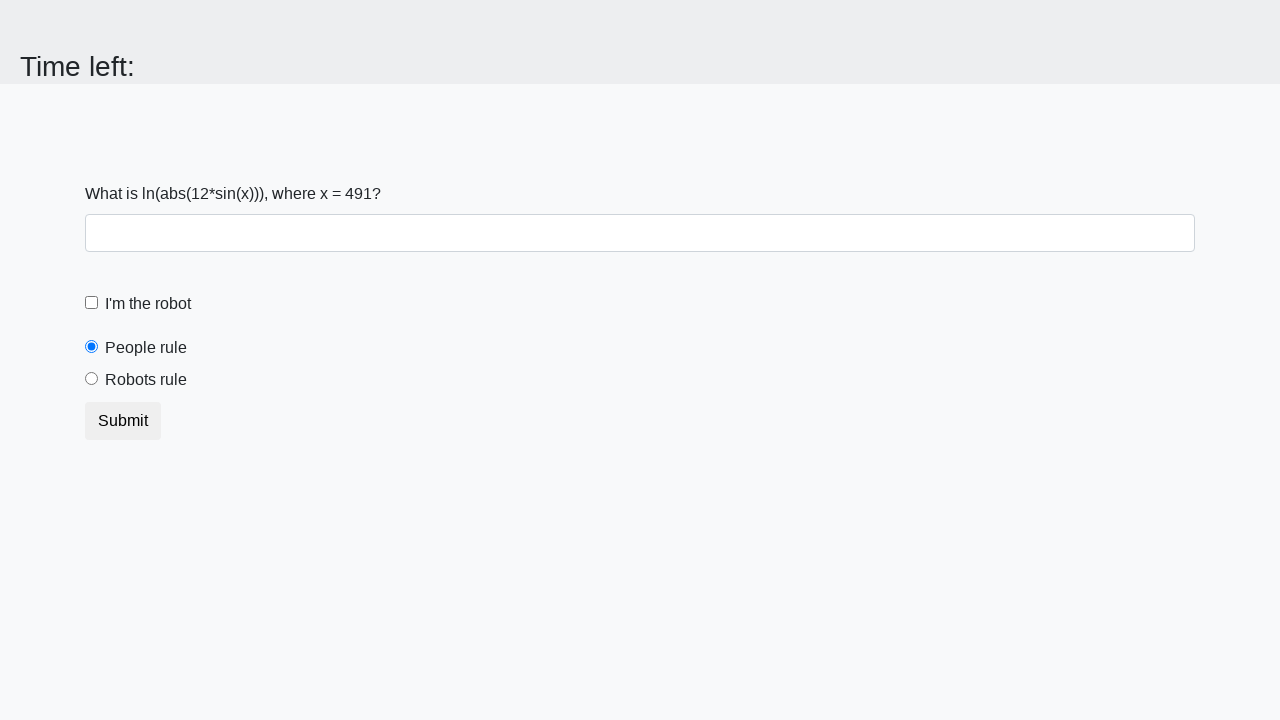

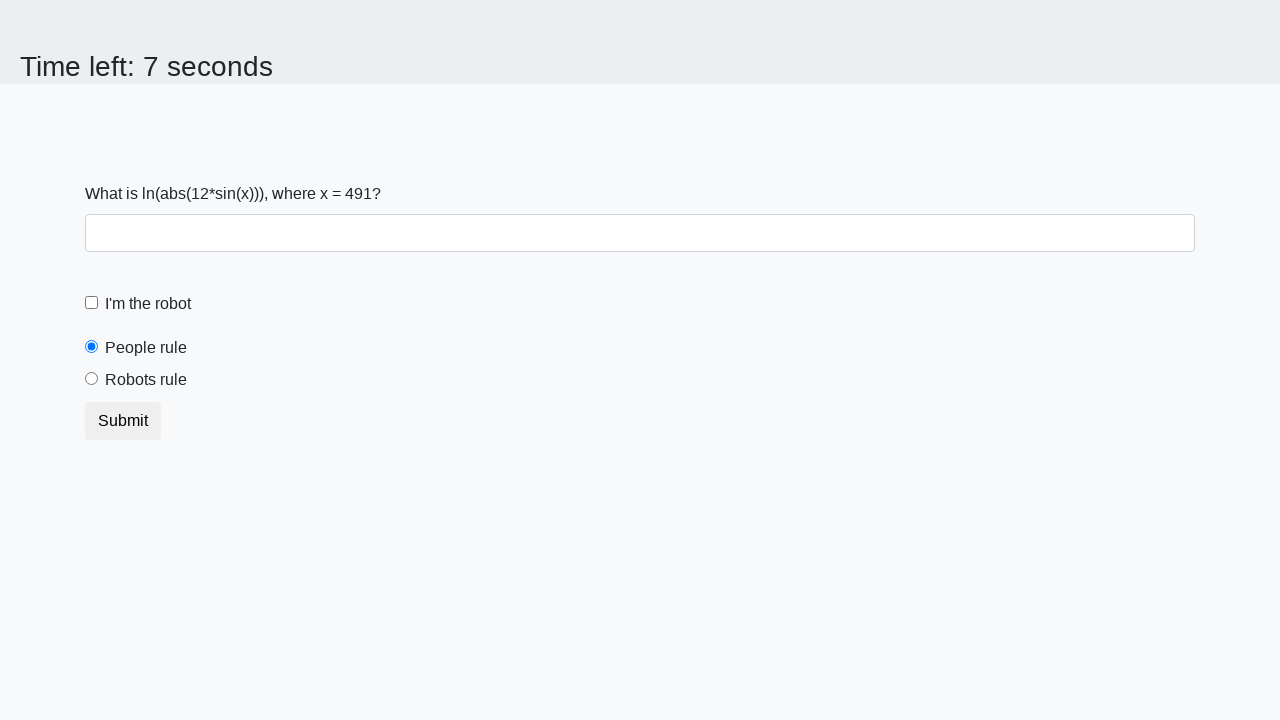